Tests implicit wait functionality by attempting to find non-existent elements

Starting URL: http://www.python.org

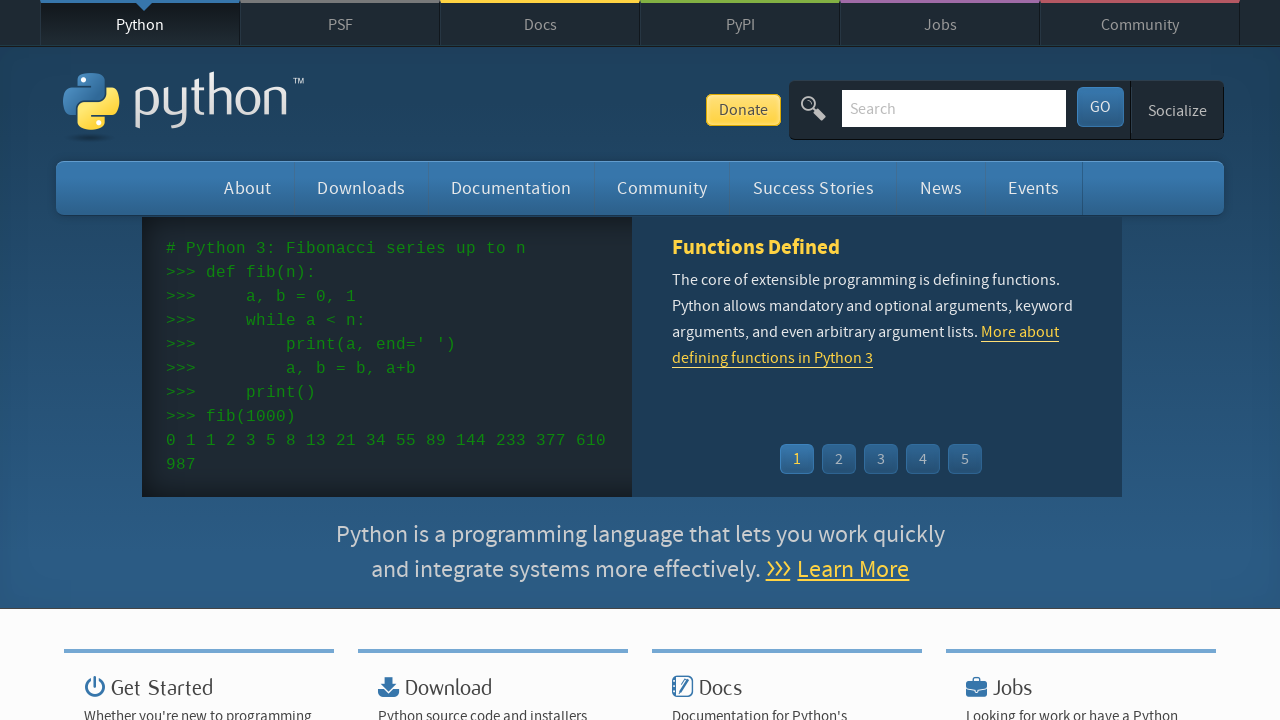

Navigated to http://www.python.org
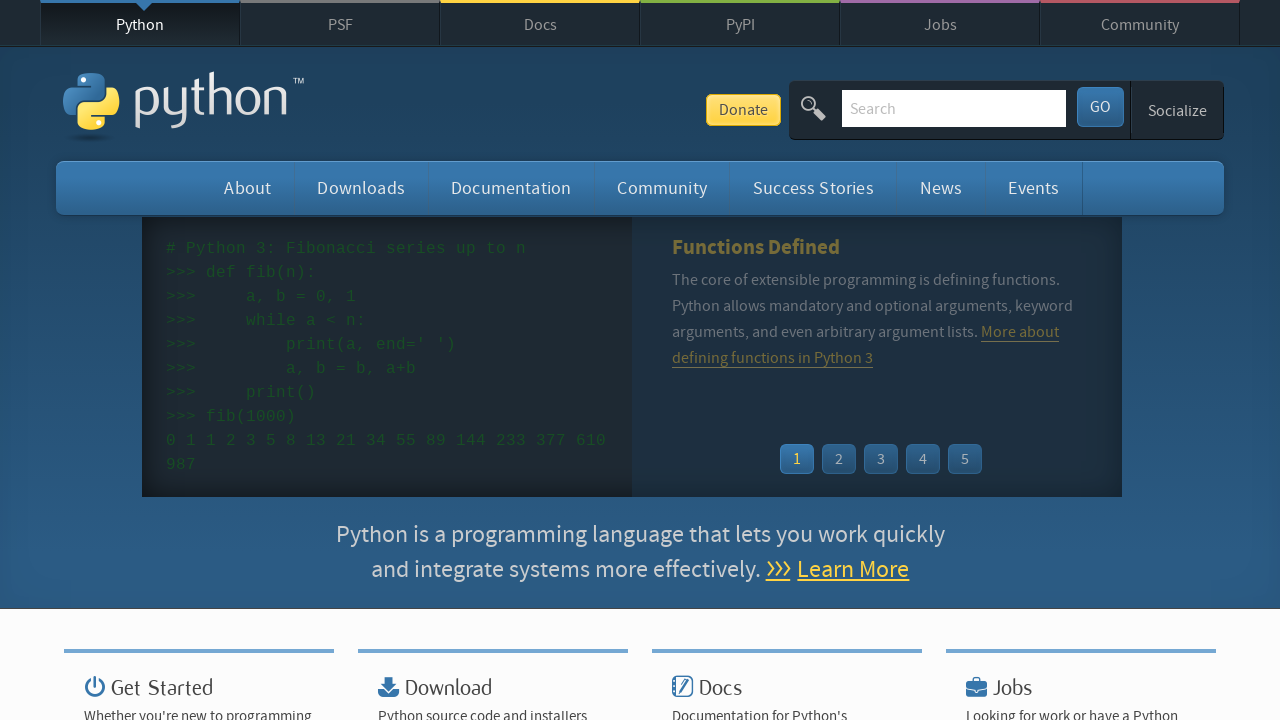

Attempted to find non-existent element #xxxid-search-field with 10s timeout (first attempt)
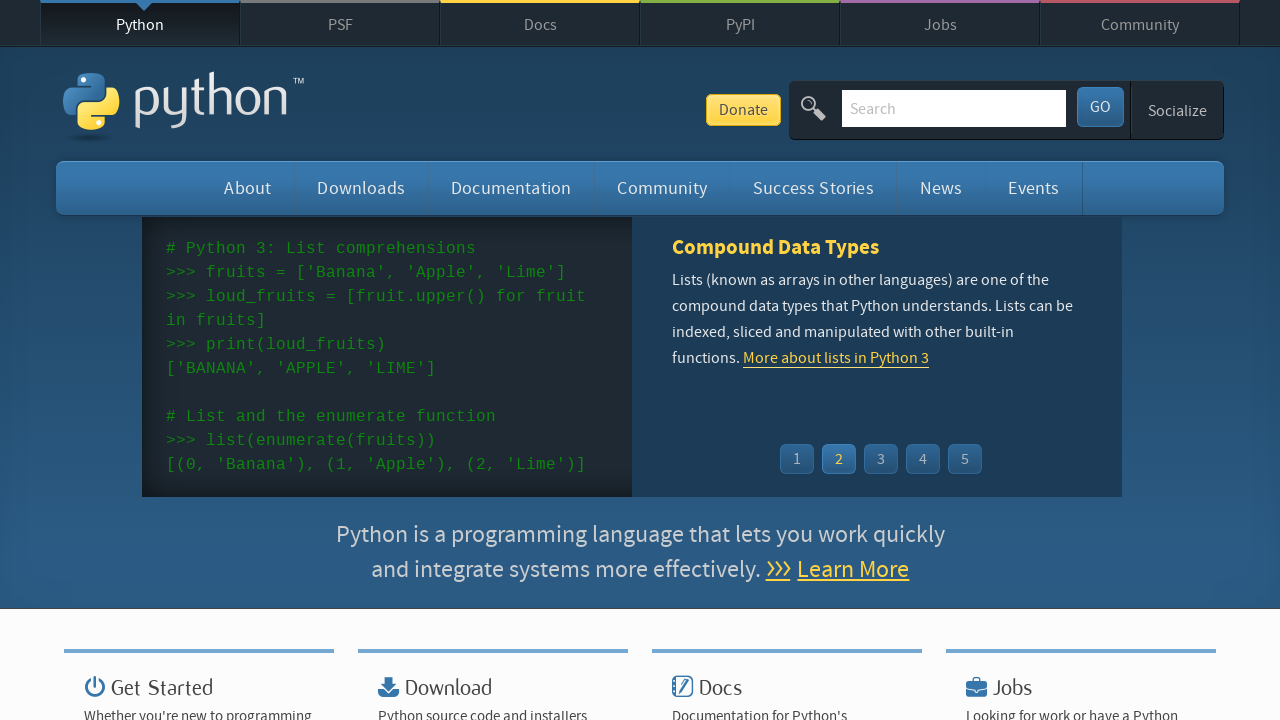

Attempted to find non-existent element #xxxid-search-field with 10s timeout (second attempt)
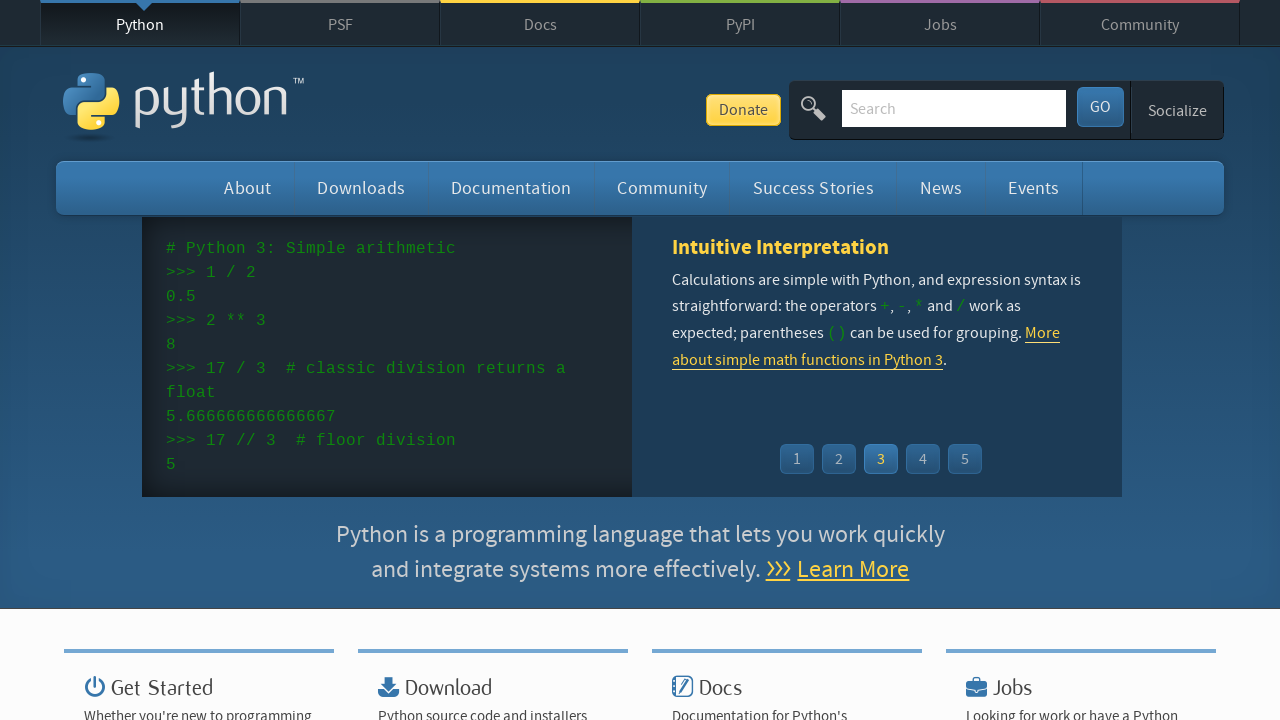

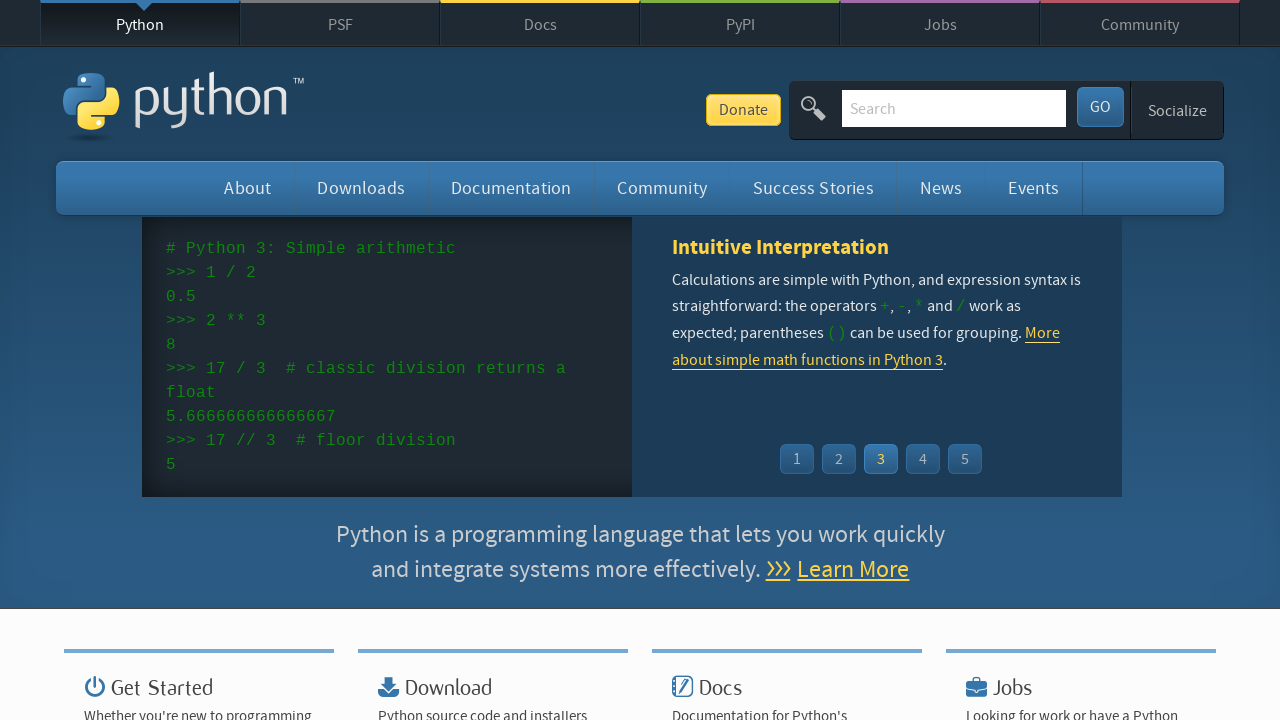